Clicks the "Get started" link on the Playwright homepage and verifies navigation to the installation page

Starting URL: https://playwright.dev/

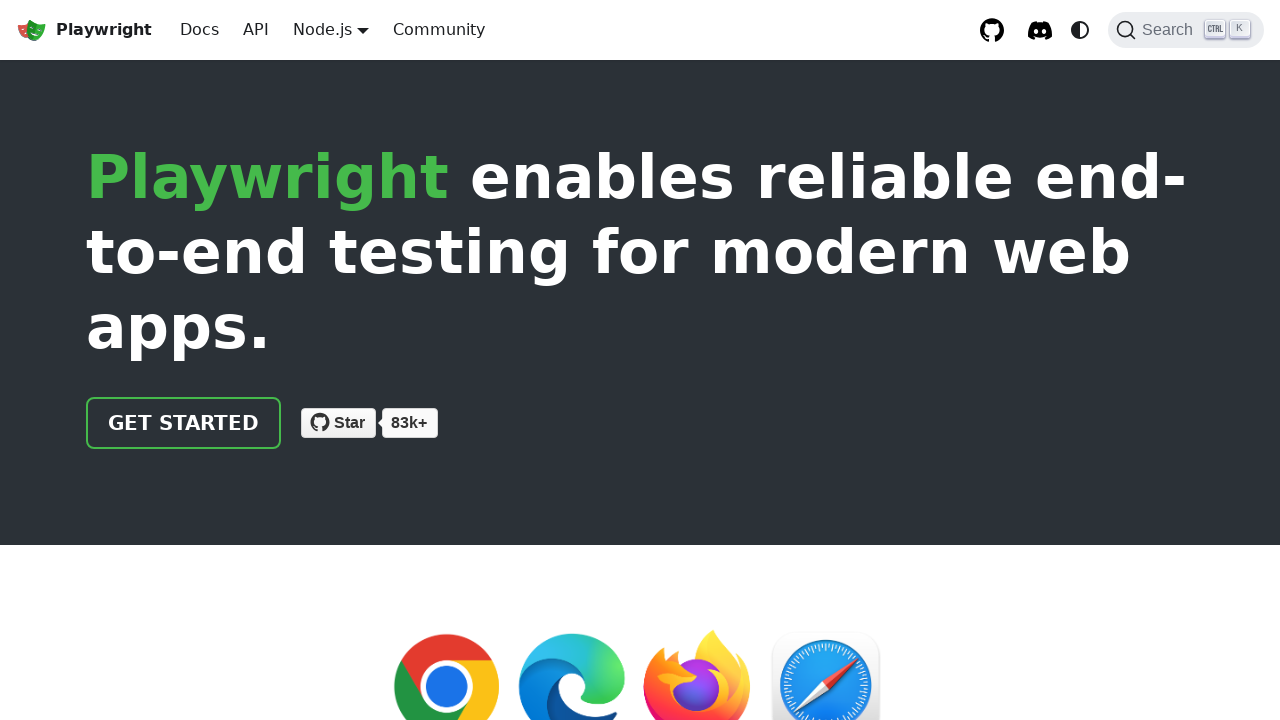

Clicked the 'Get started' link on Playwright homepage at (184, 423) on internal:role=link[name="Get started"i]
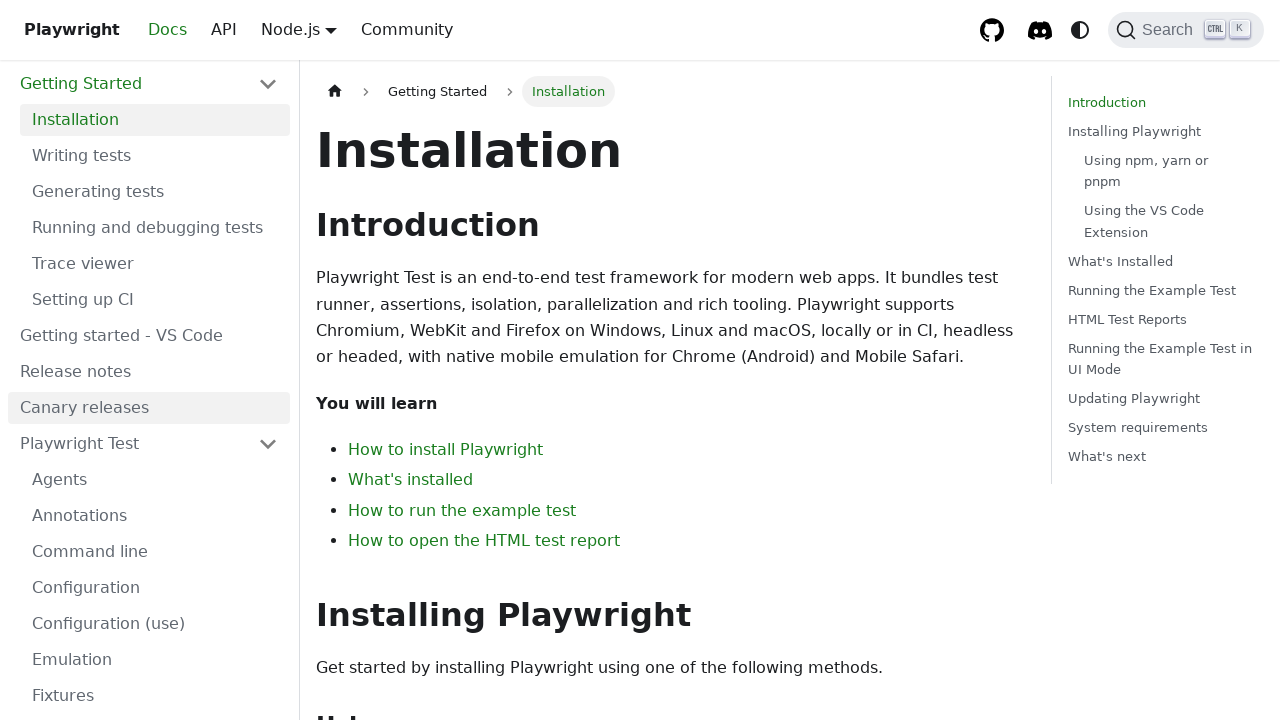

Installation heading appeared, verifying navigation to installation page
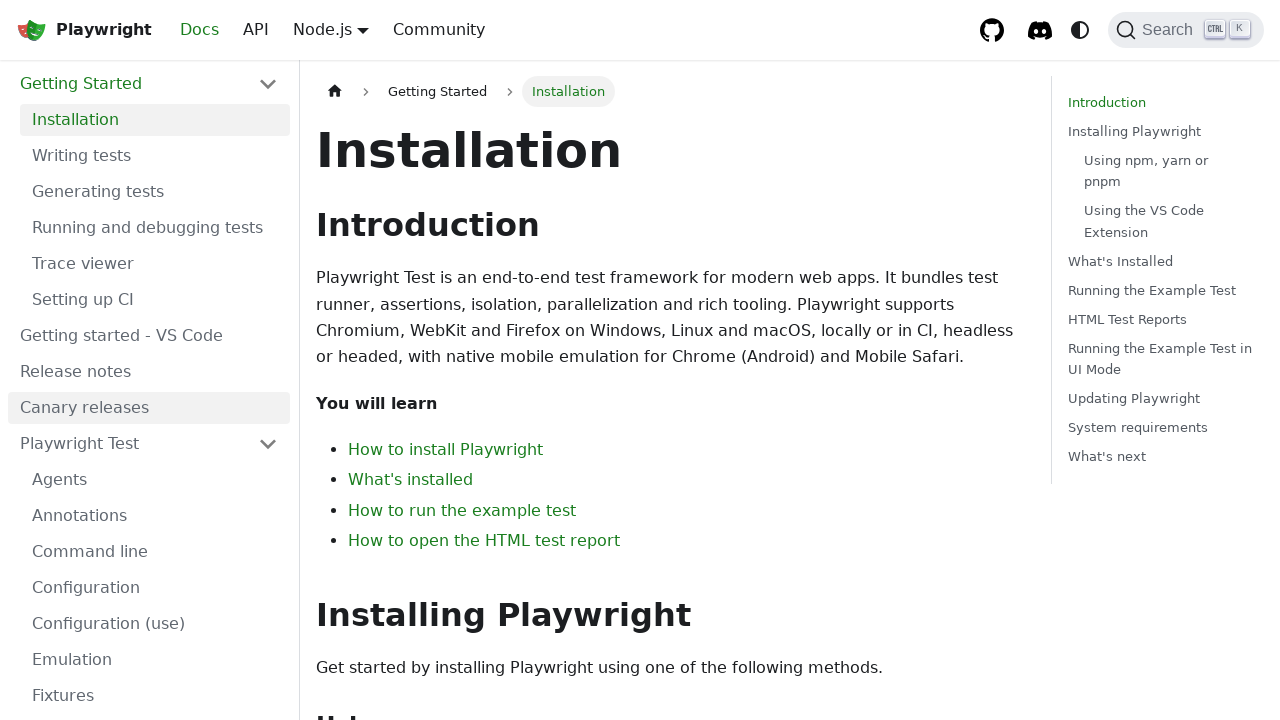

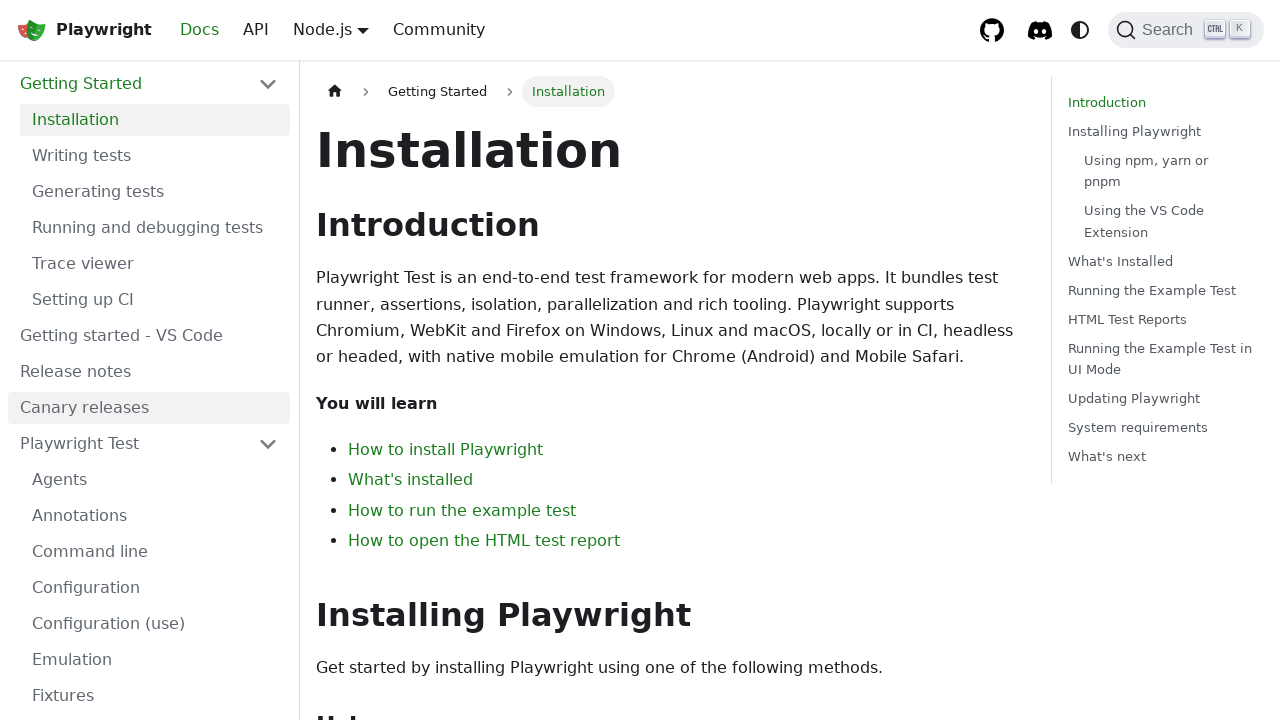